Tests drag and drop functionality within an iframe by dragging an element and dropping it onto a target area

Starting URL: http://jqueryui.com/droppable/

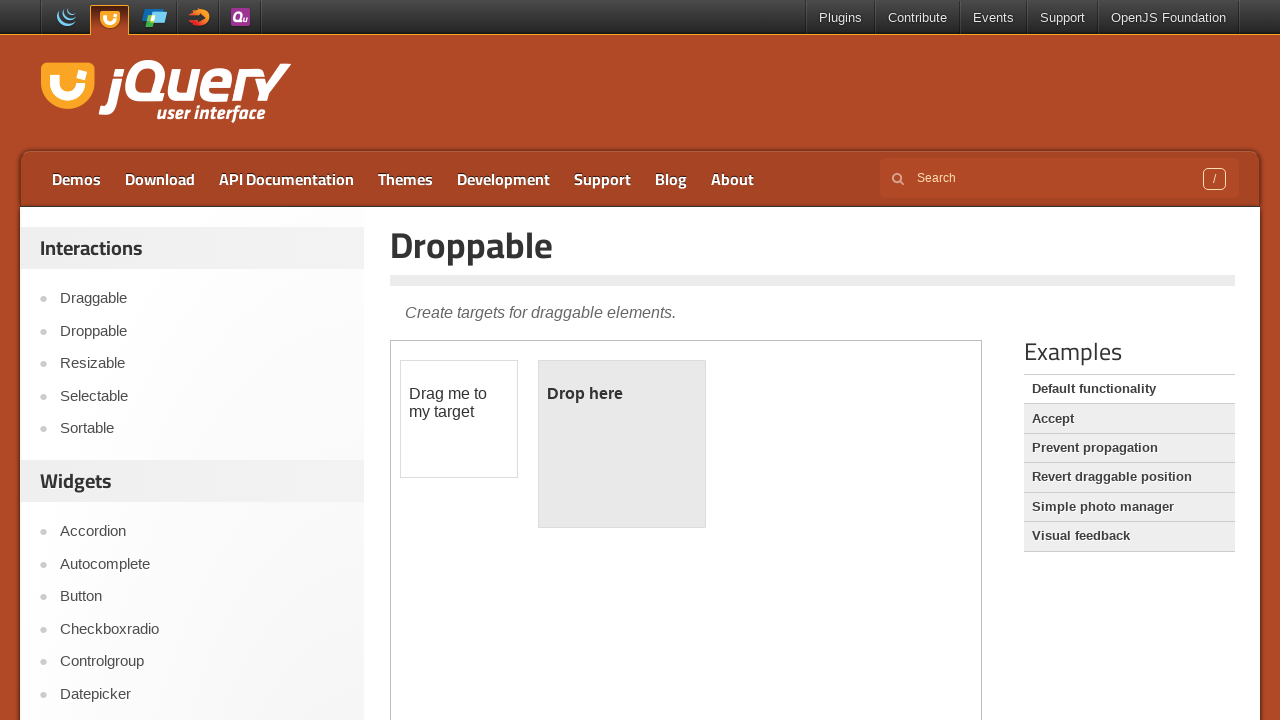

Located the demo iframe containing drag and drop elements
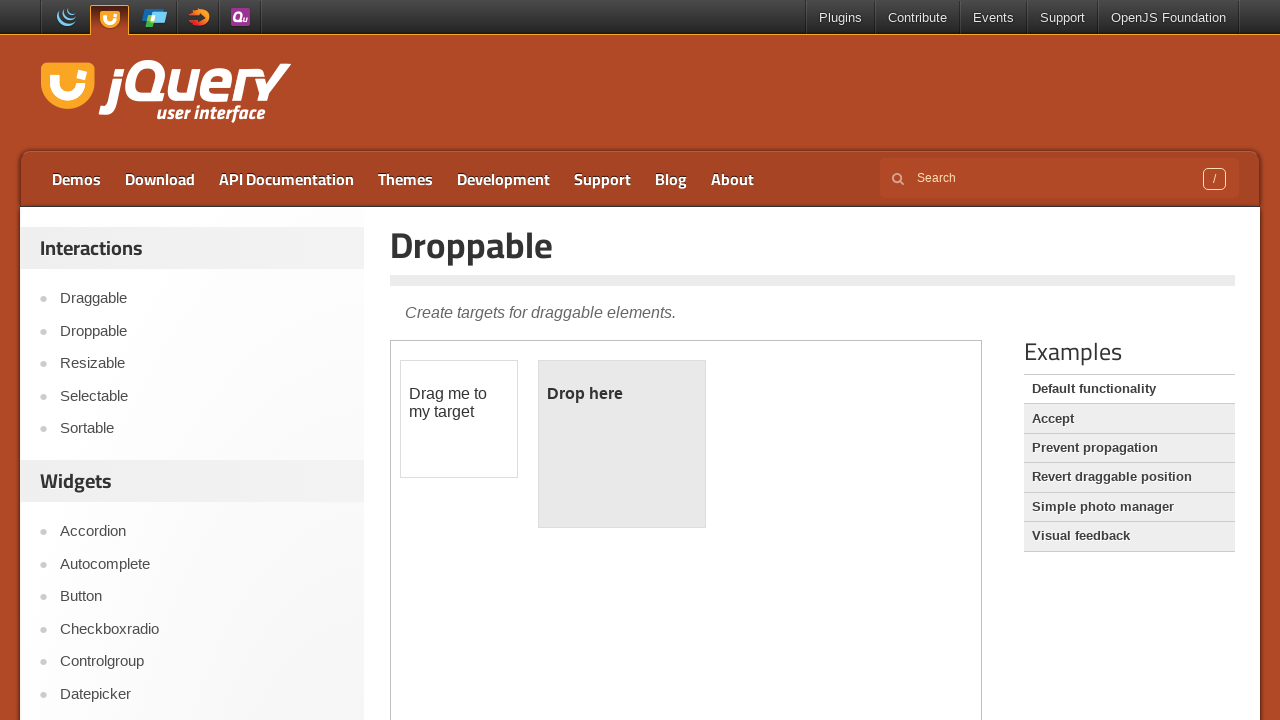

Located the draggable element within the iframe
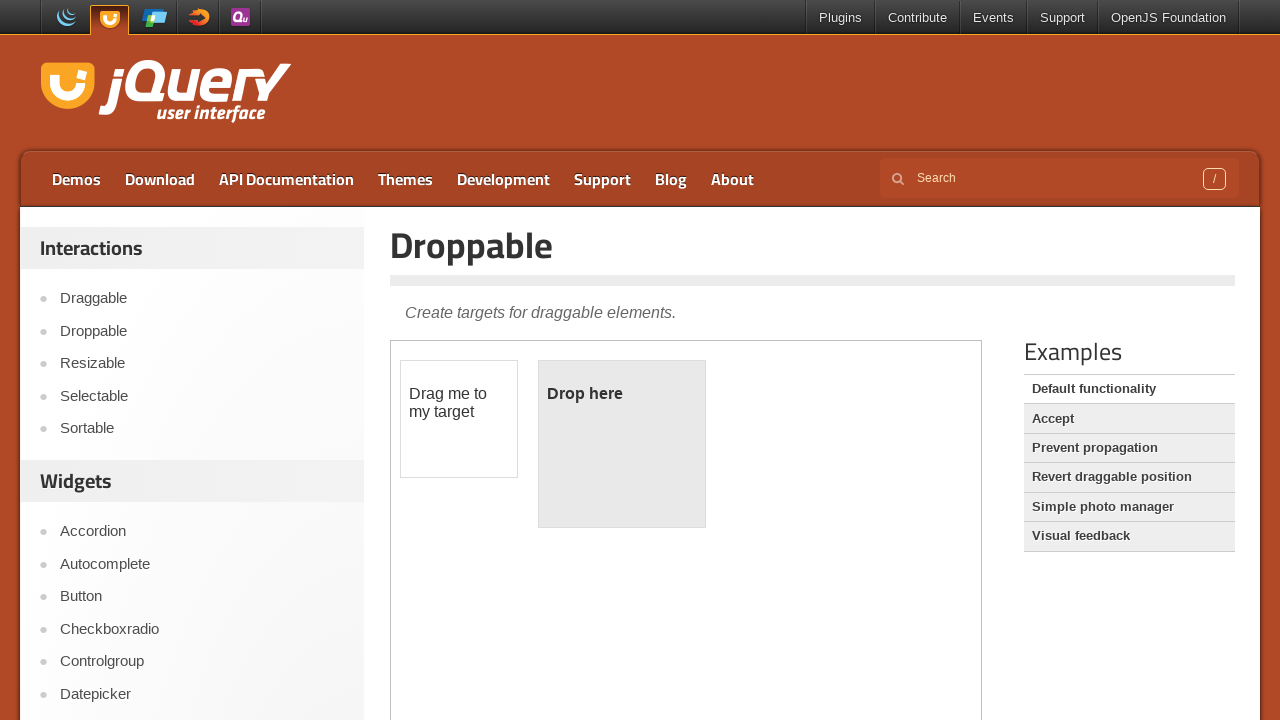

Located the droppable target element within the iframe
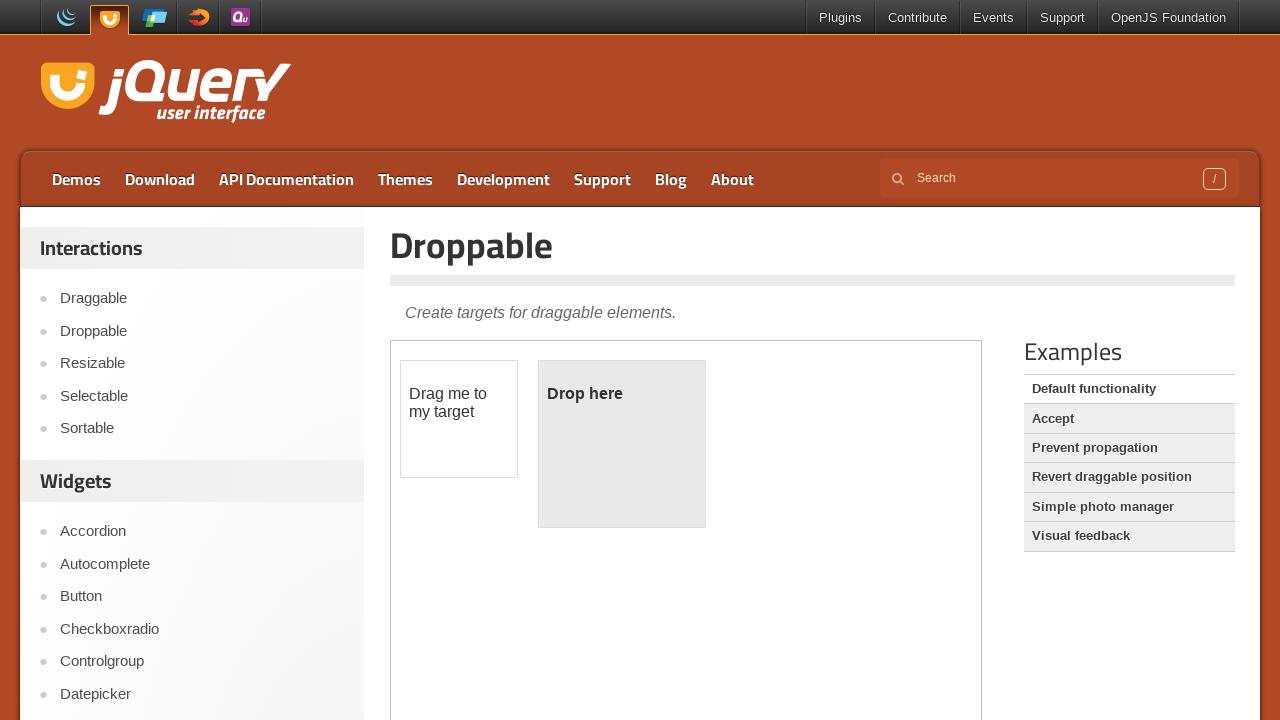

Dragged the draggable element and dropped it onto the droppable target area at (622, 444)
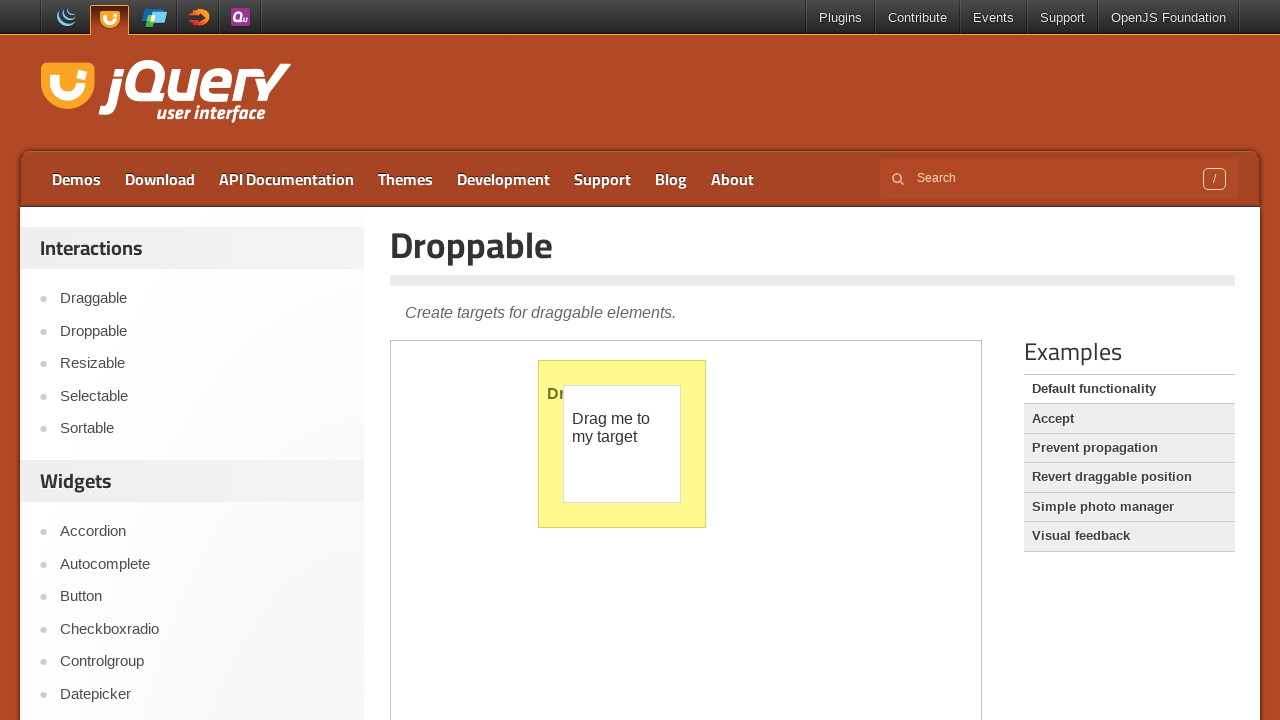

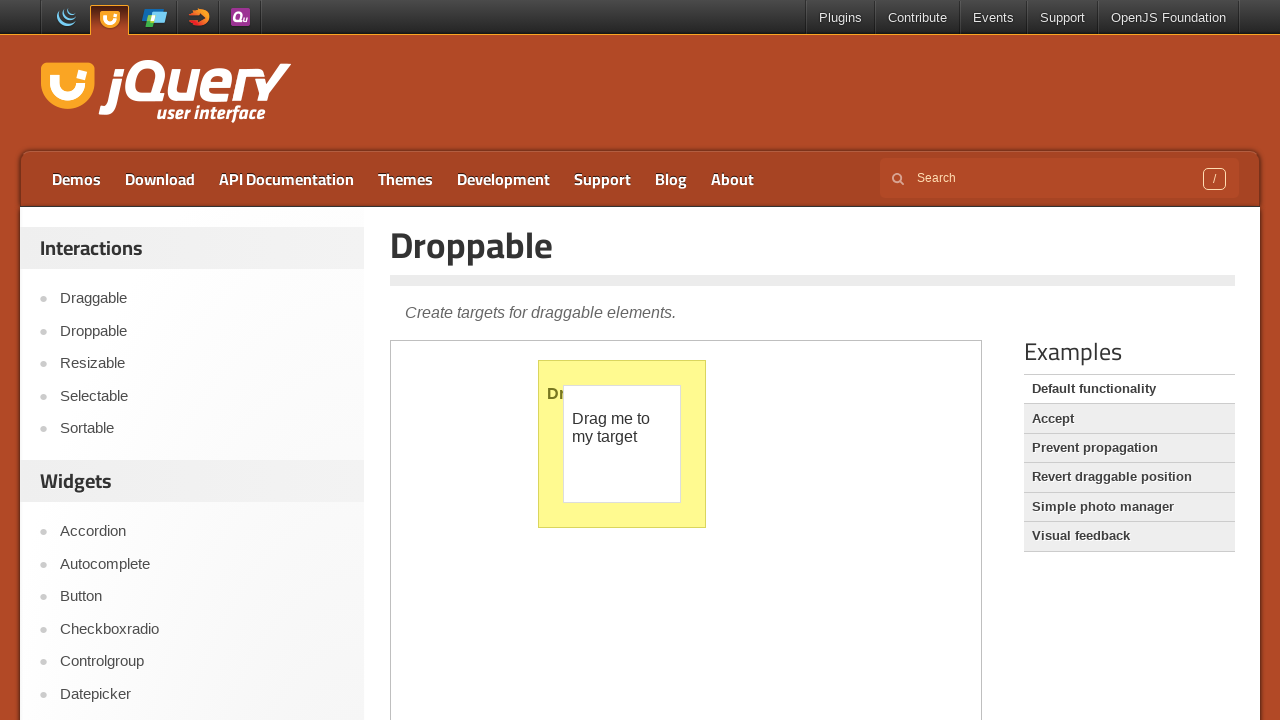